Tests JavaScript alert handling on the DemoQA alerts page by triggering an alert and accepting it

Starting URL: https://demoqa.com/alerts

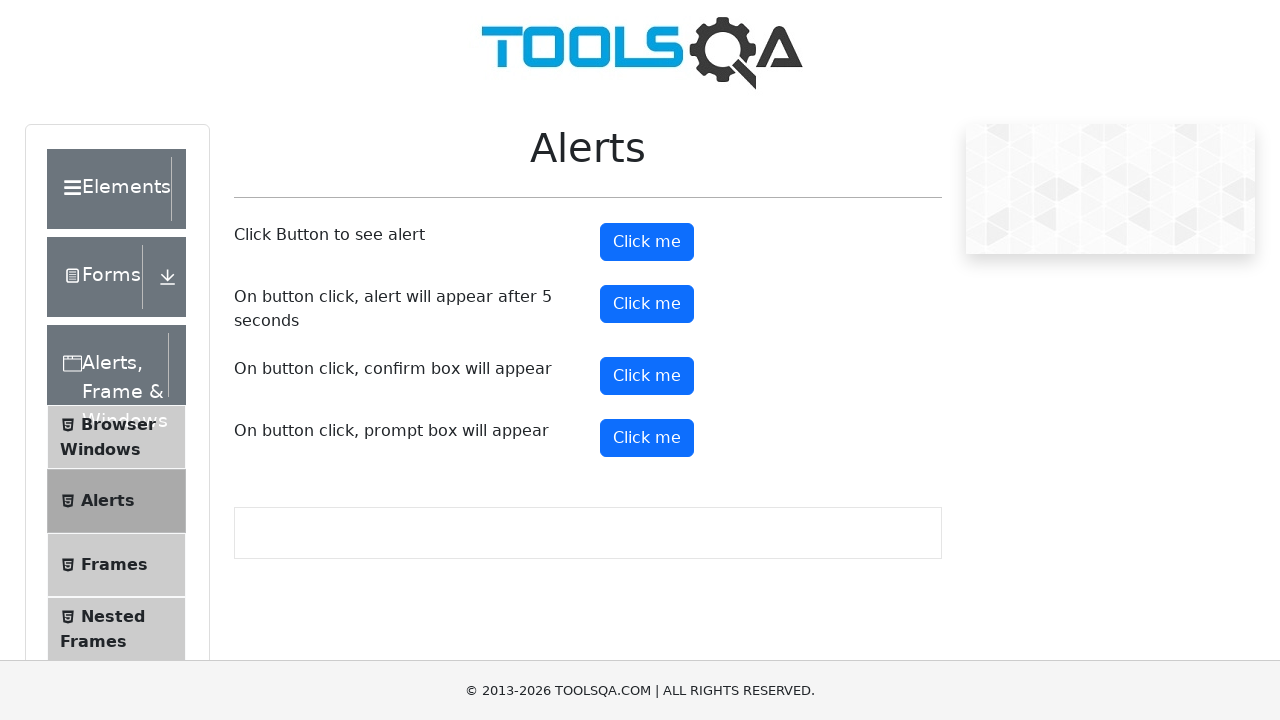

Clicked alert button to trigger JavaScript alert at (647, 242) on #alertButton
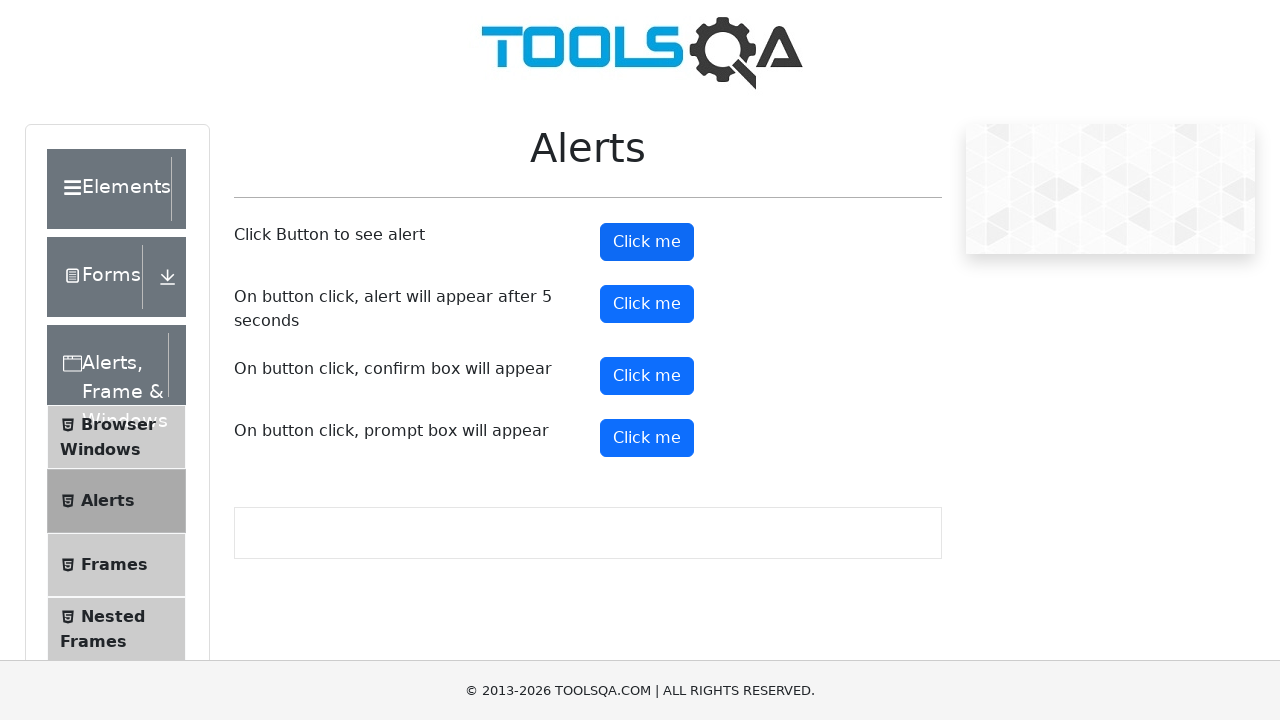

Set up dialog handler to accept alerts
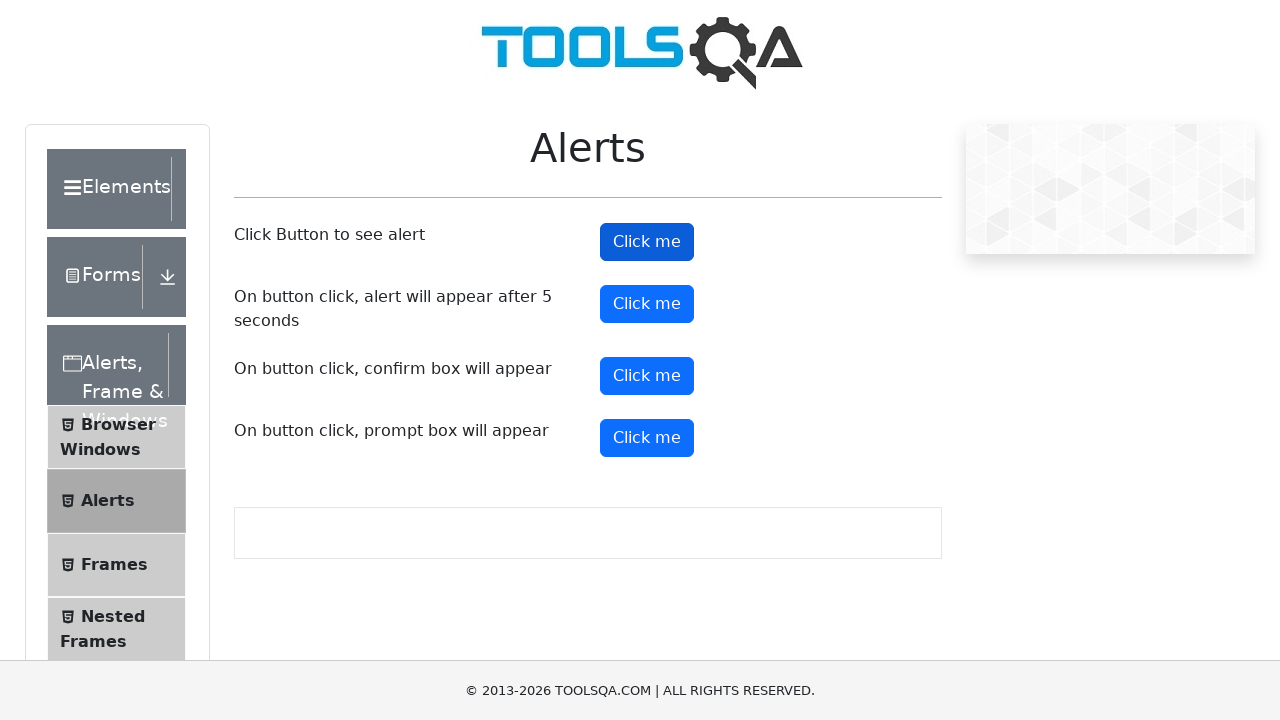

Waited 1 second for alert to be processed
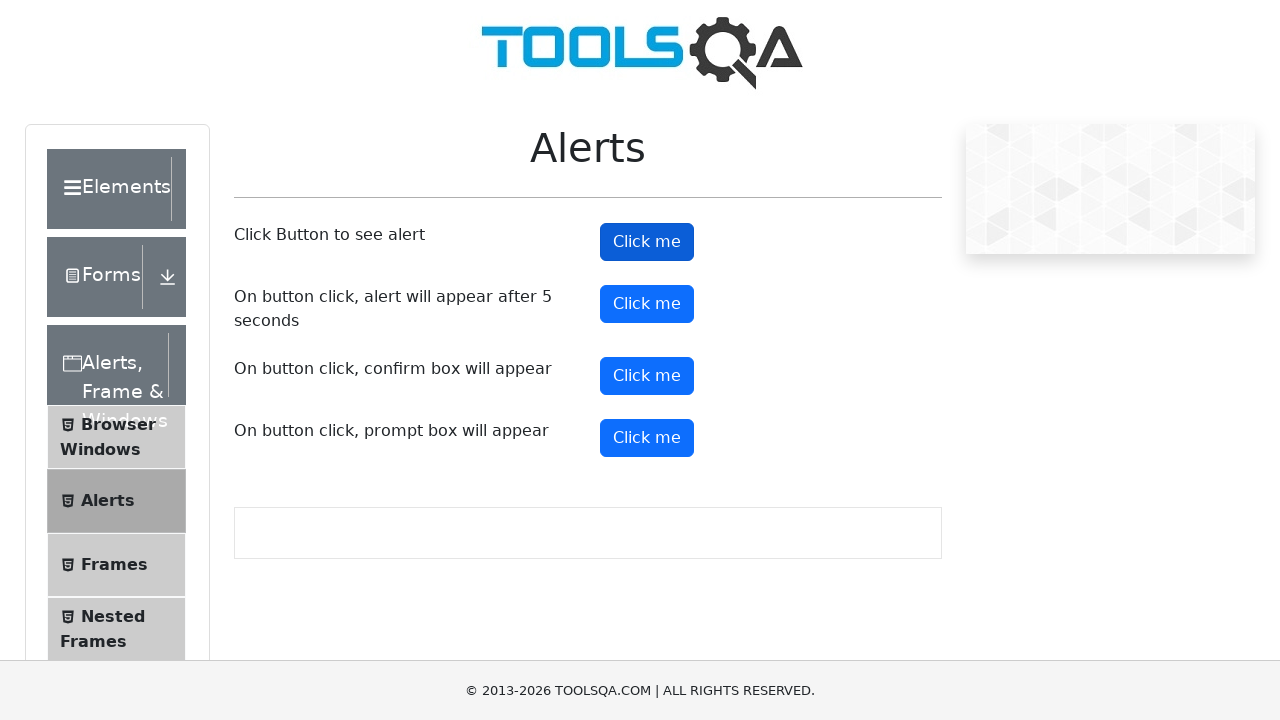

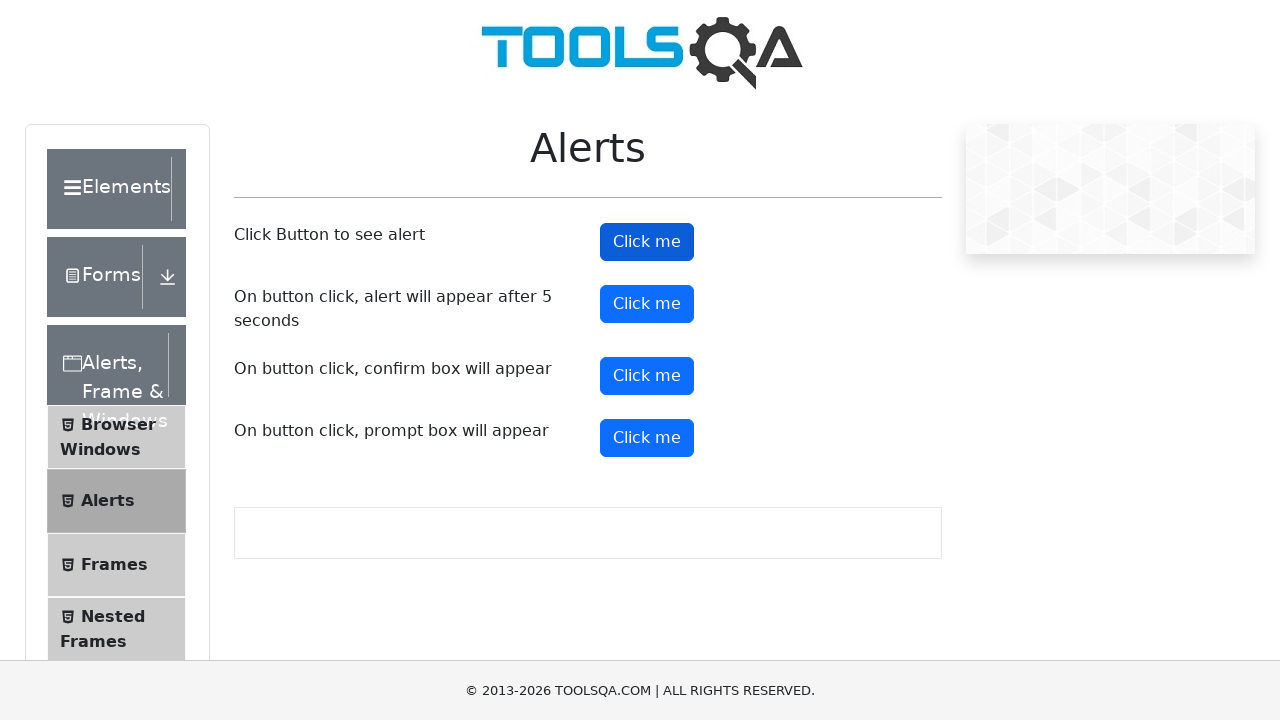